Tests adding a todo item with the text "Selenium Test" to a sample todo application for reporting purposes.

Starting URL: https://lambdatest.github.io/sample-todo-app/

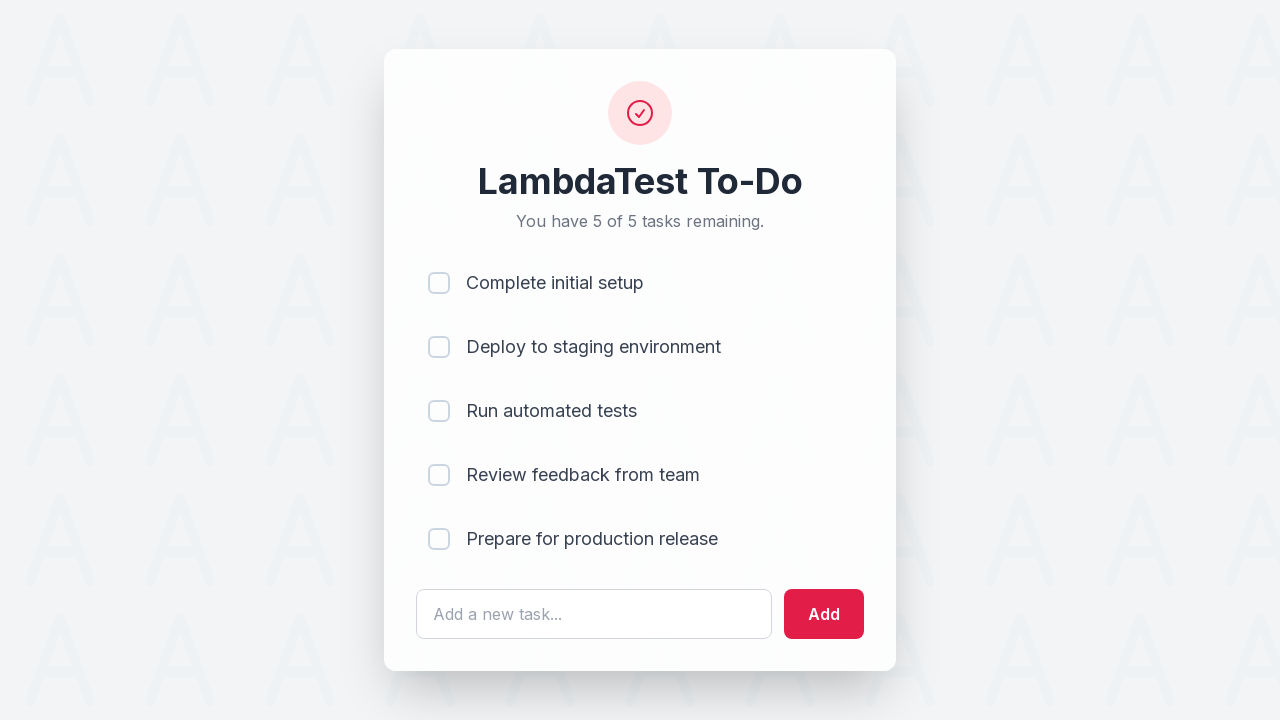

Filled todo input field with 'Selenium Test' on #sampletodotext
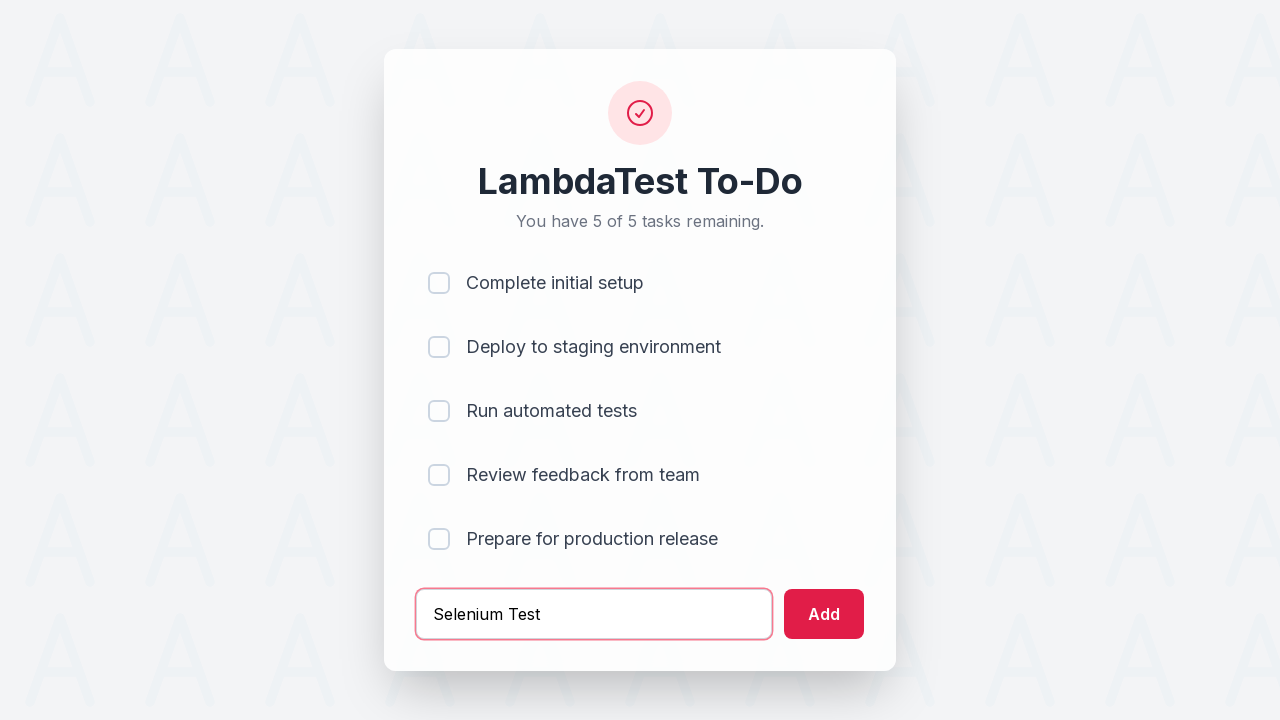

Pressed Enter to add the todo item on #sampletodotext
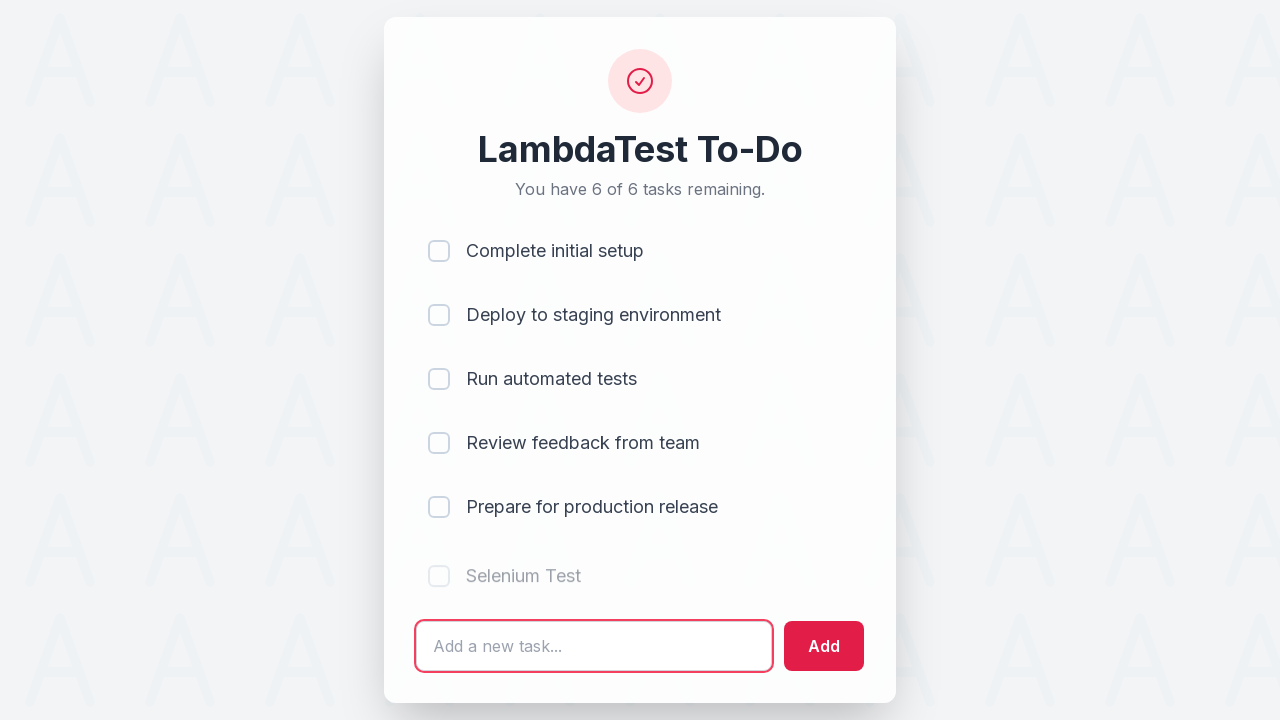

Verified new todo item appeared in the list
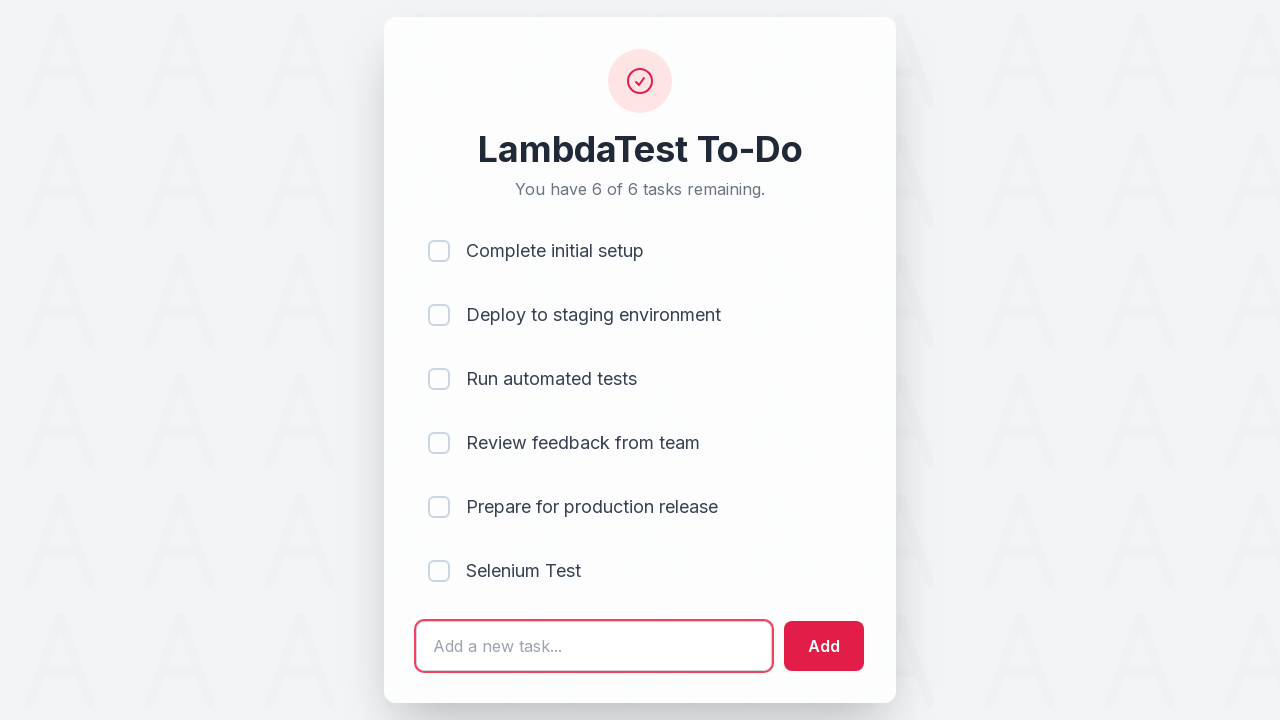

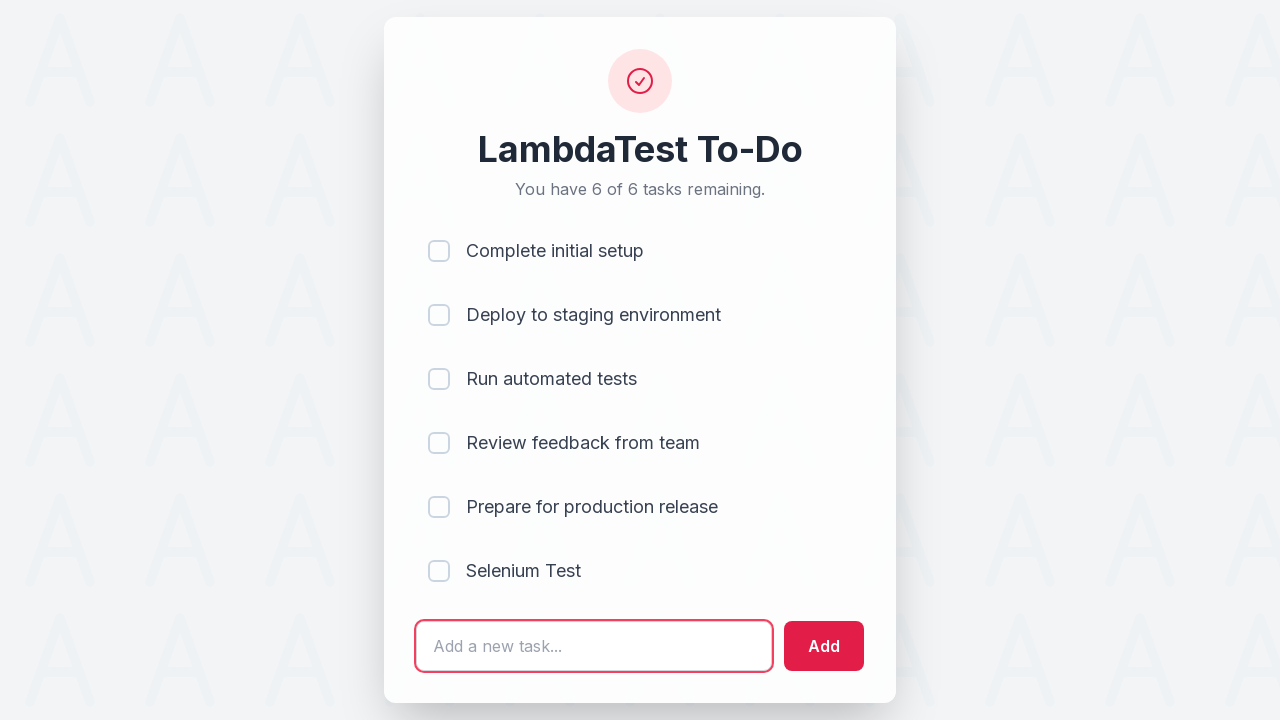